Opens a new browser tab and navigates to a different website

Starting URL: https://www.livechennai.com/gold_silverrate.asp

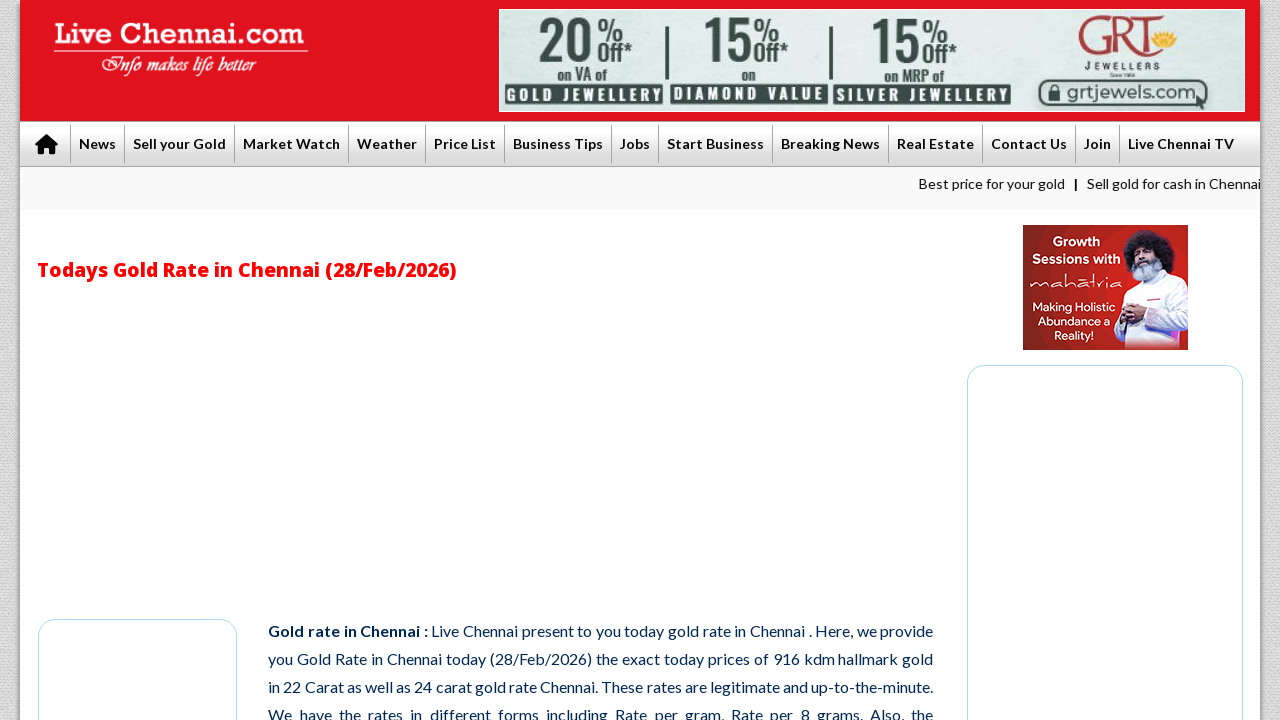

Opened a new browser tab
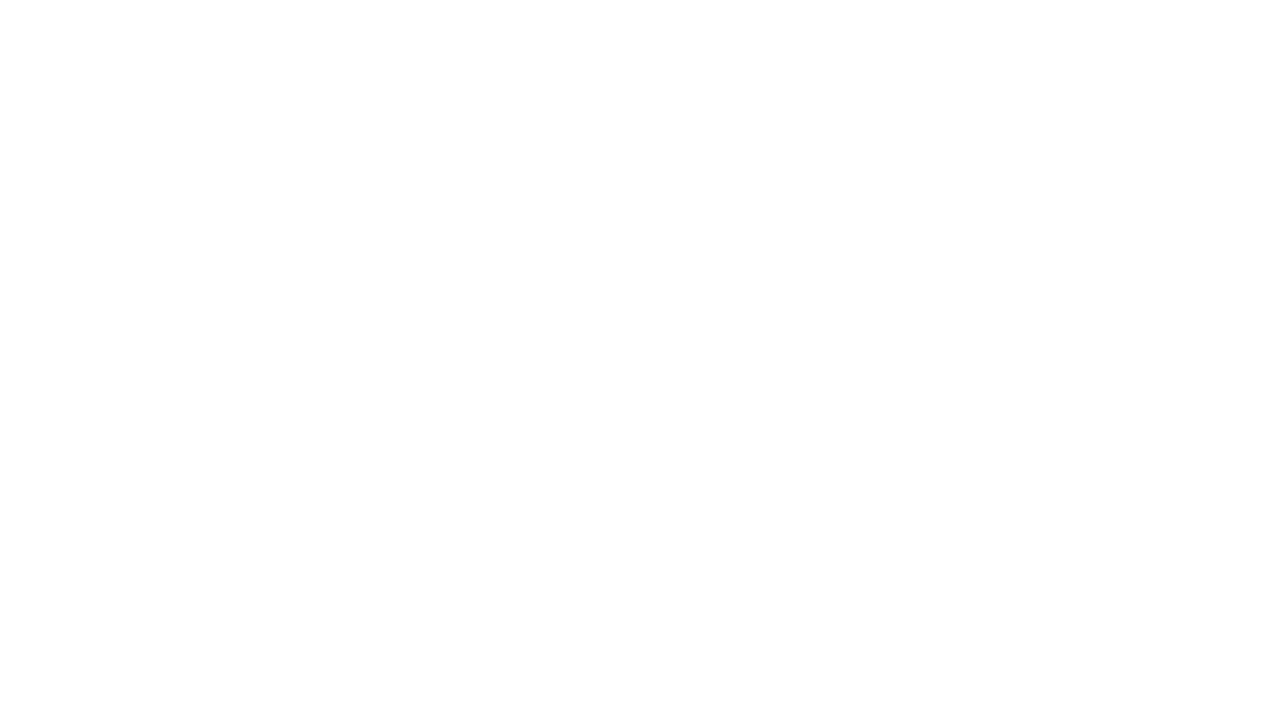

Navigated to https://www.canada411.ca/ in the new tab
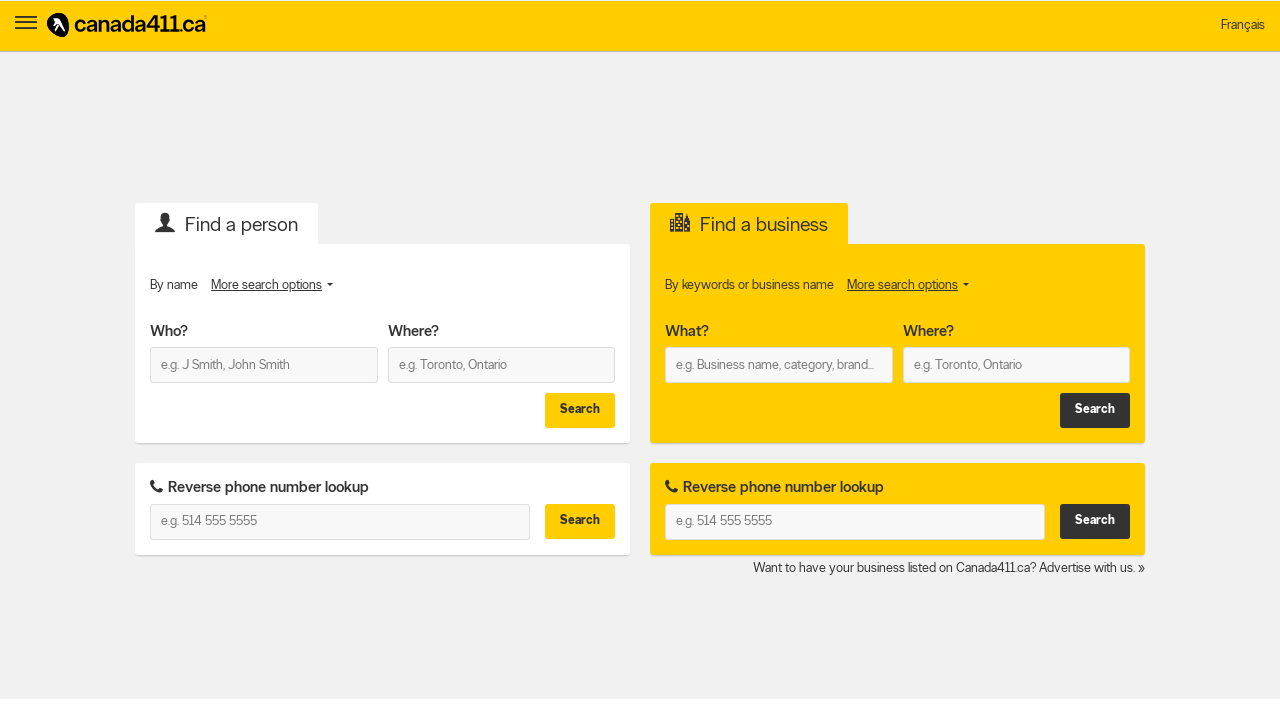

New page finished loading (domcontentloaded)
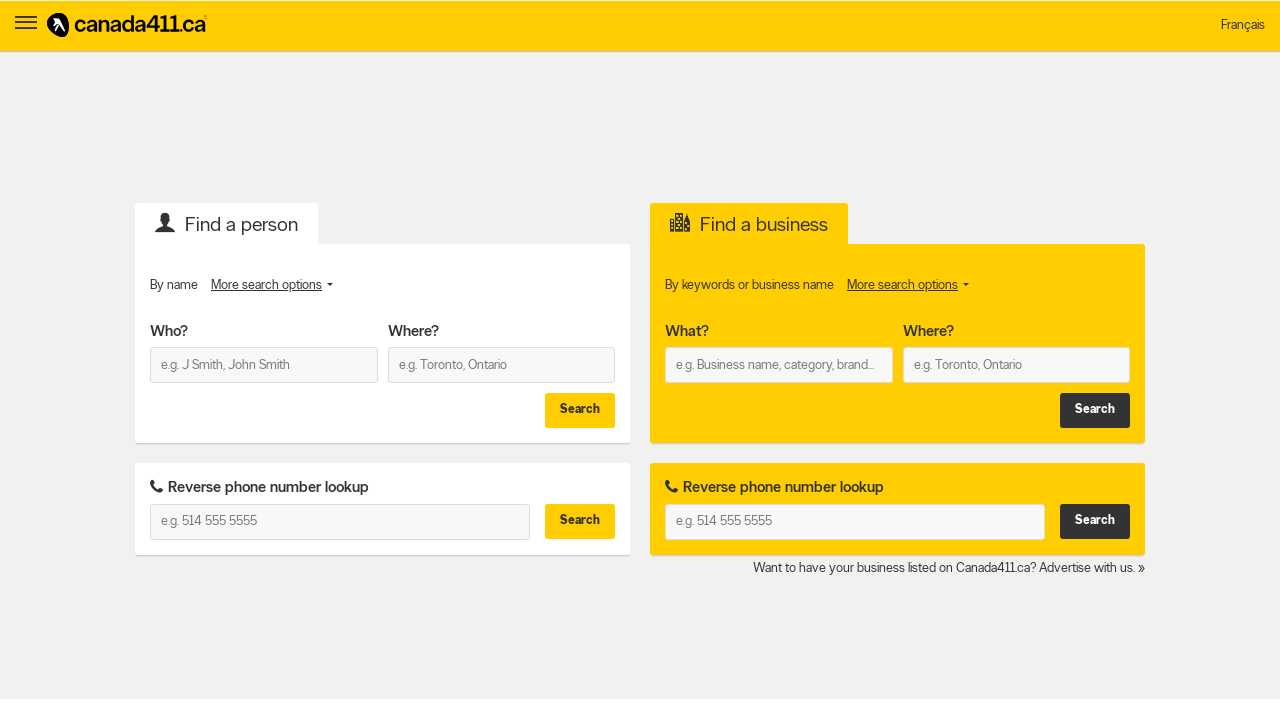

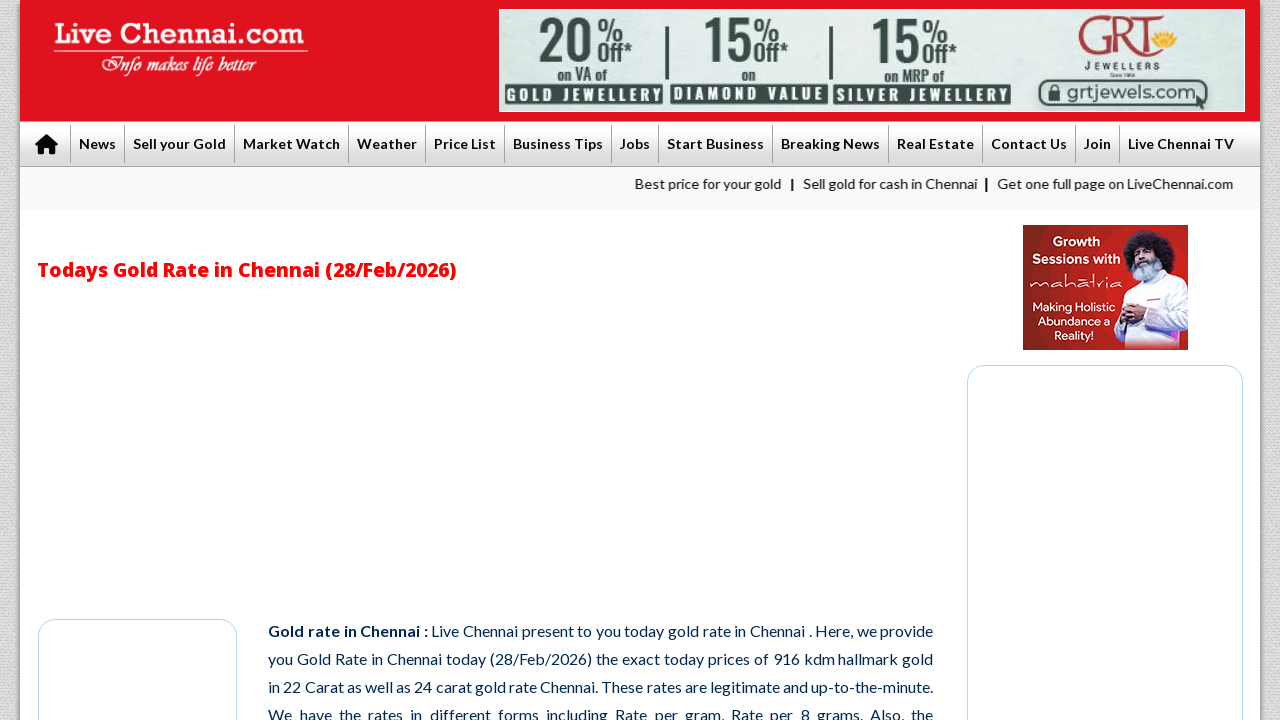